Demonstrates focusing functionality by setting focus on the first input element on a webshop page

Starting URL: https://danube-webshop.herokuapp.com/

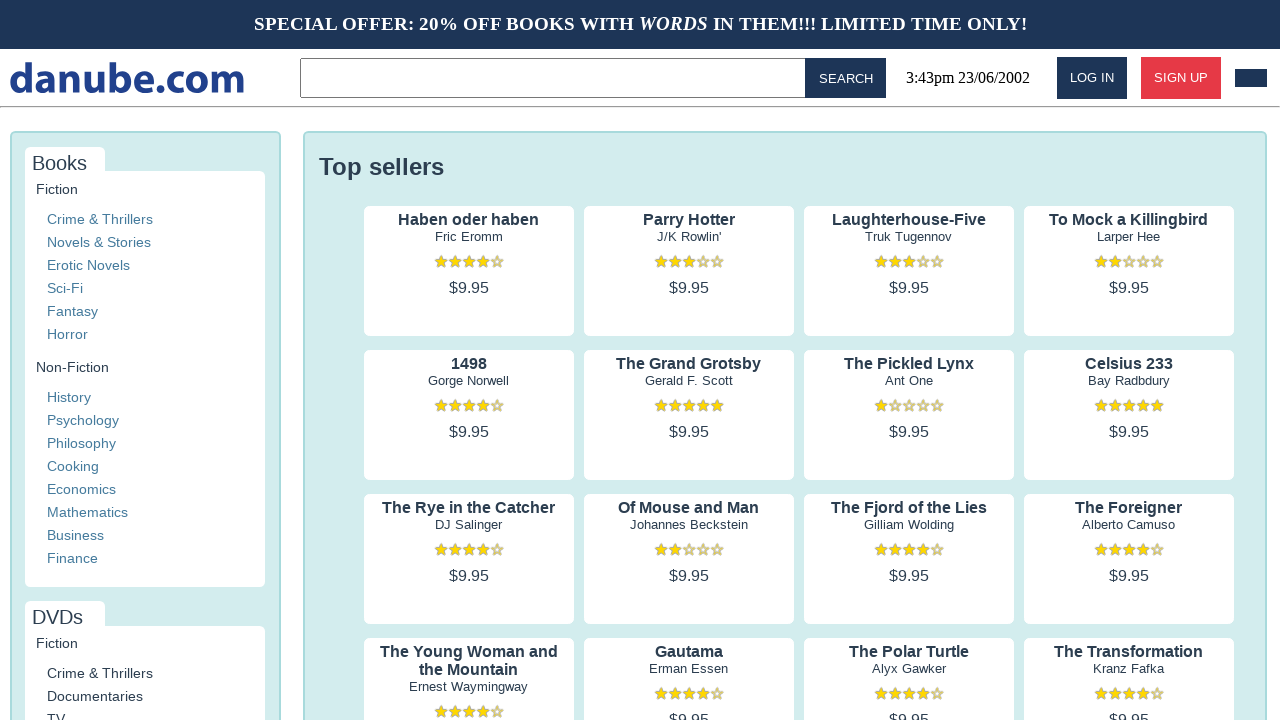

Set focus on the first input element on the webshop page on input
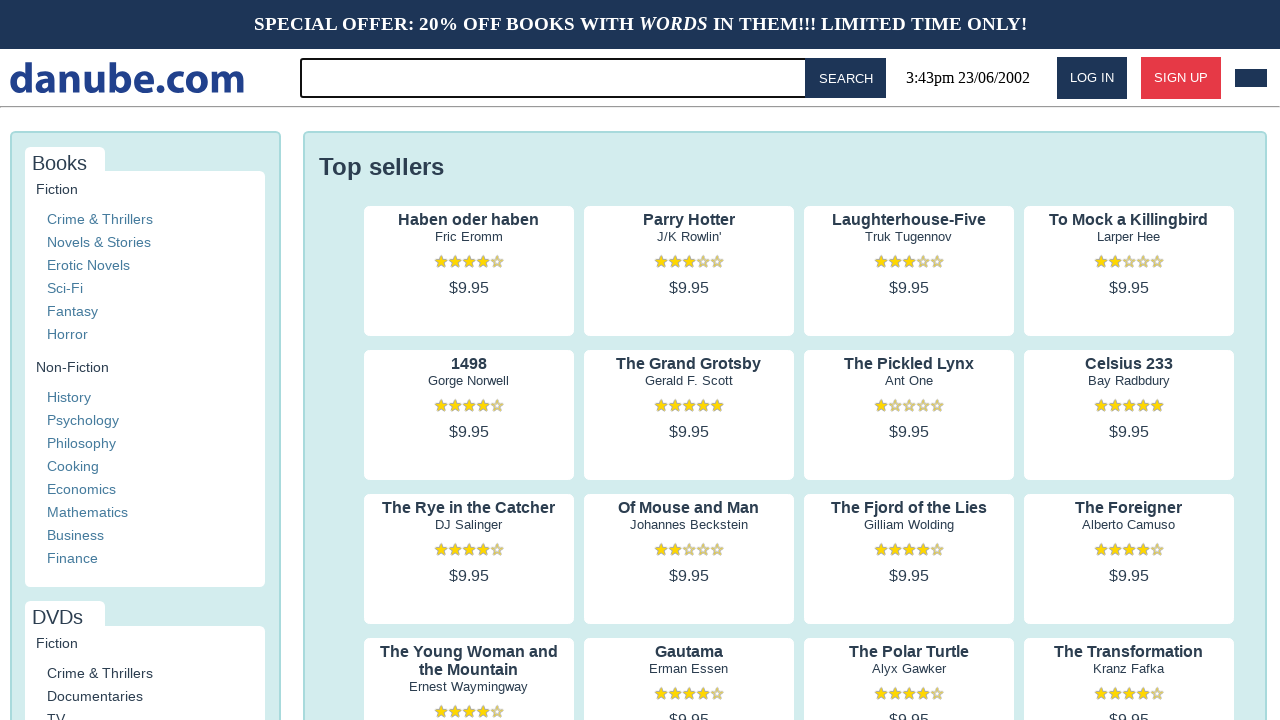

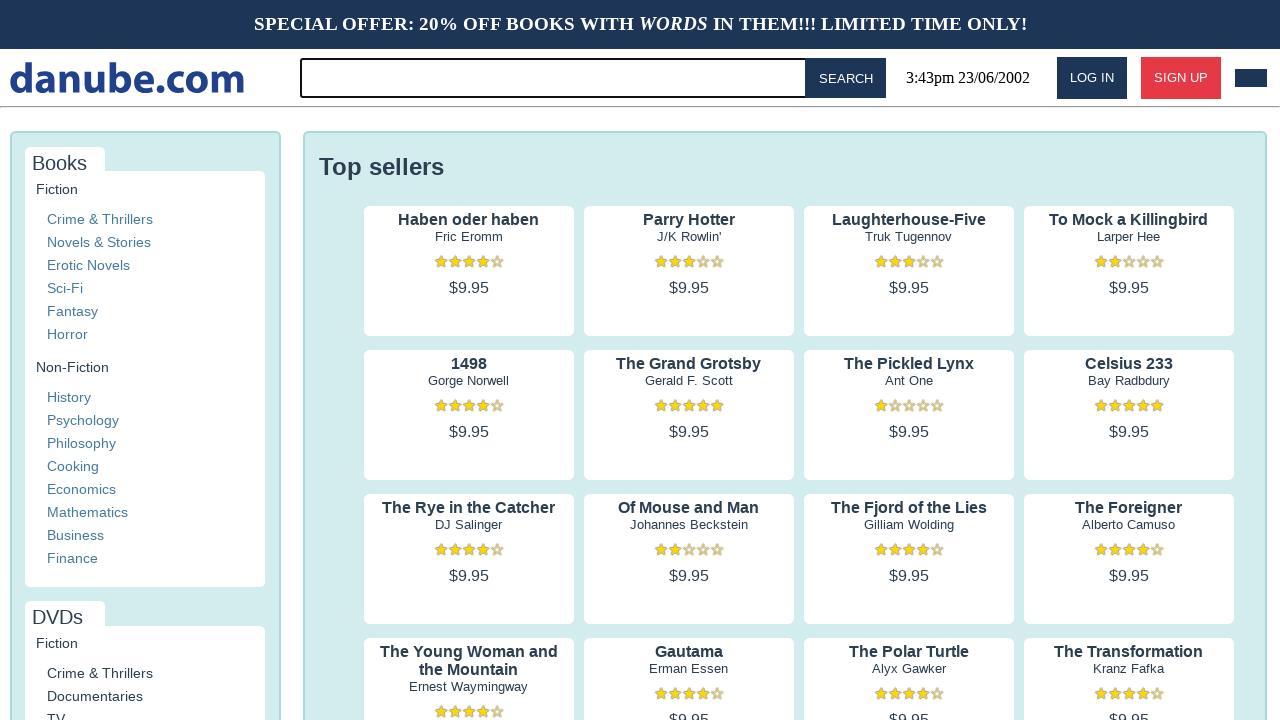